Tests the contact form functionality by clicking the Contact link, filling in email, name, and message fields, and submitting the form

Starting URL: https://www.demoblaze.com/index.html

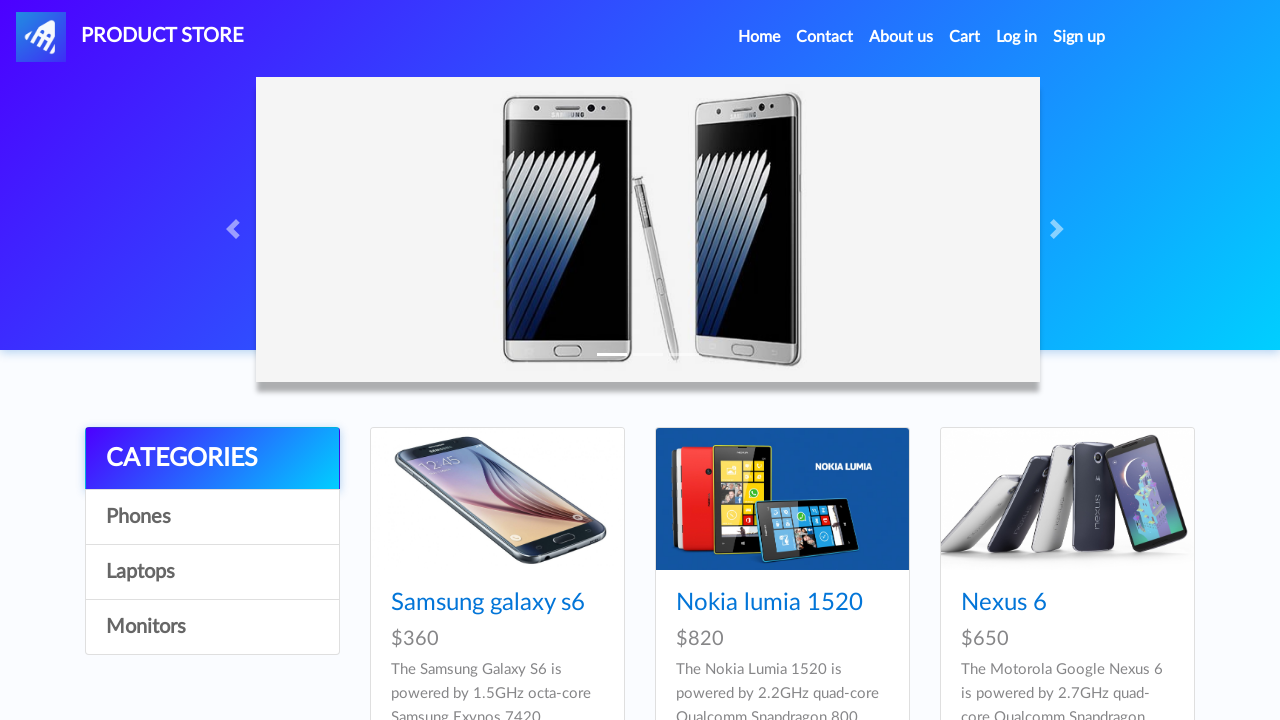

Clicked Contact link at (825, 37) on xpath=//a[normalize-space()='Contact']
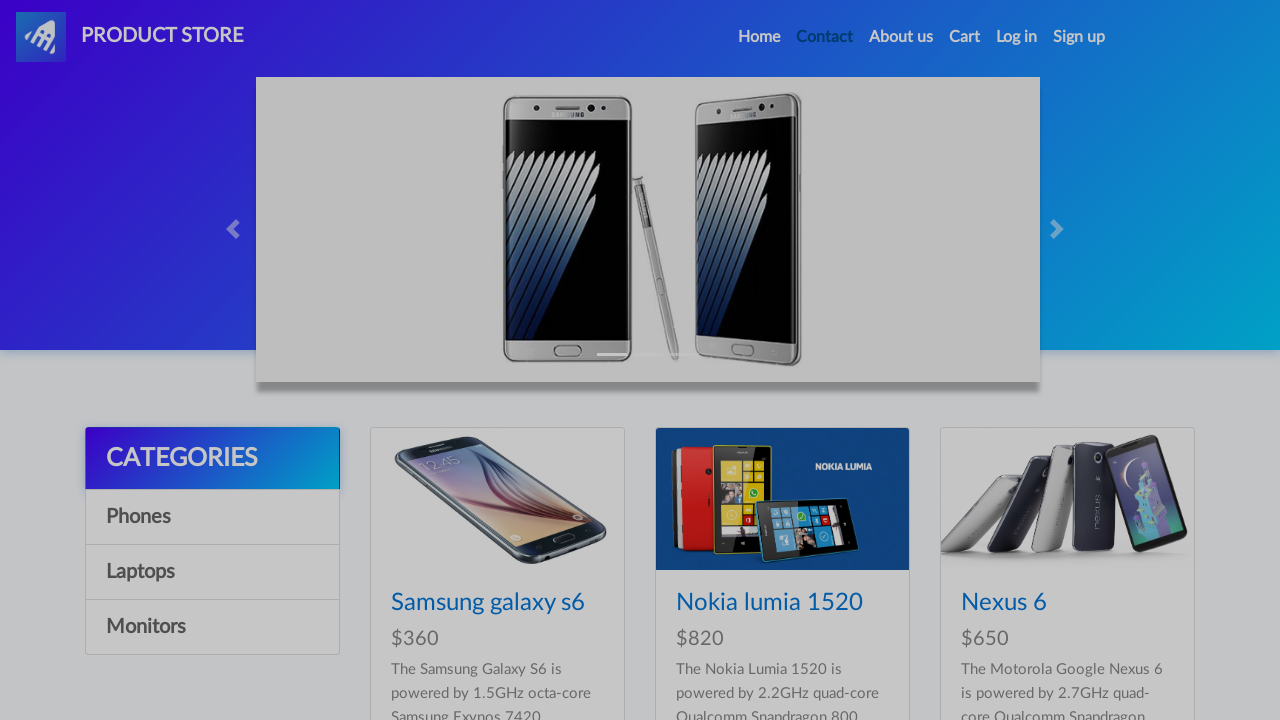

Contact modal appeared with email field visible
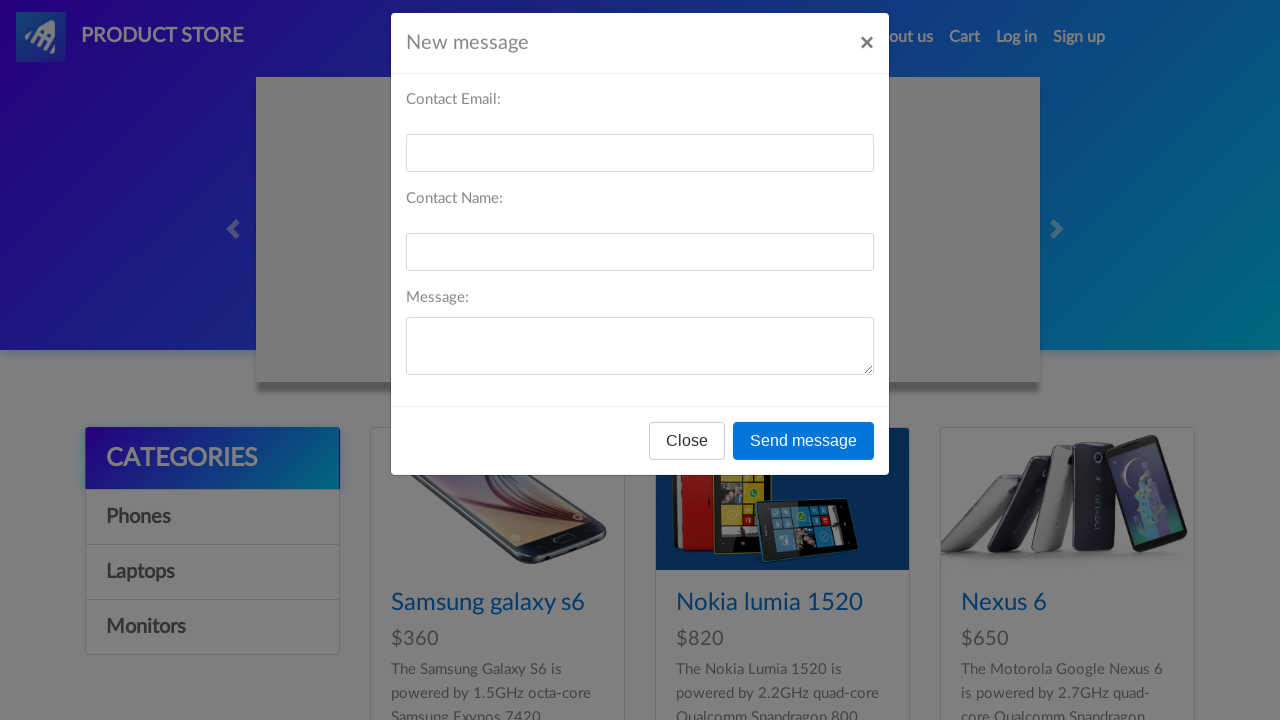

Filled email field with 'testuser543@gmail.com' on #recipient-email
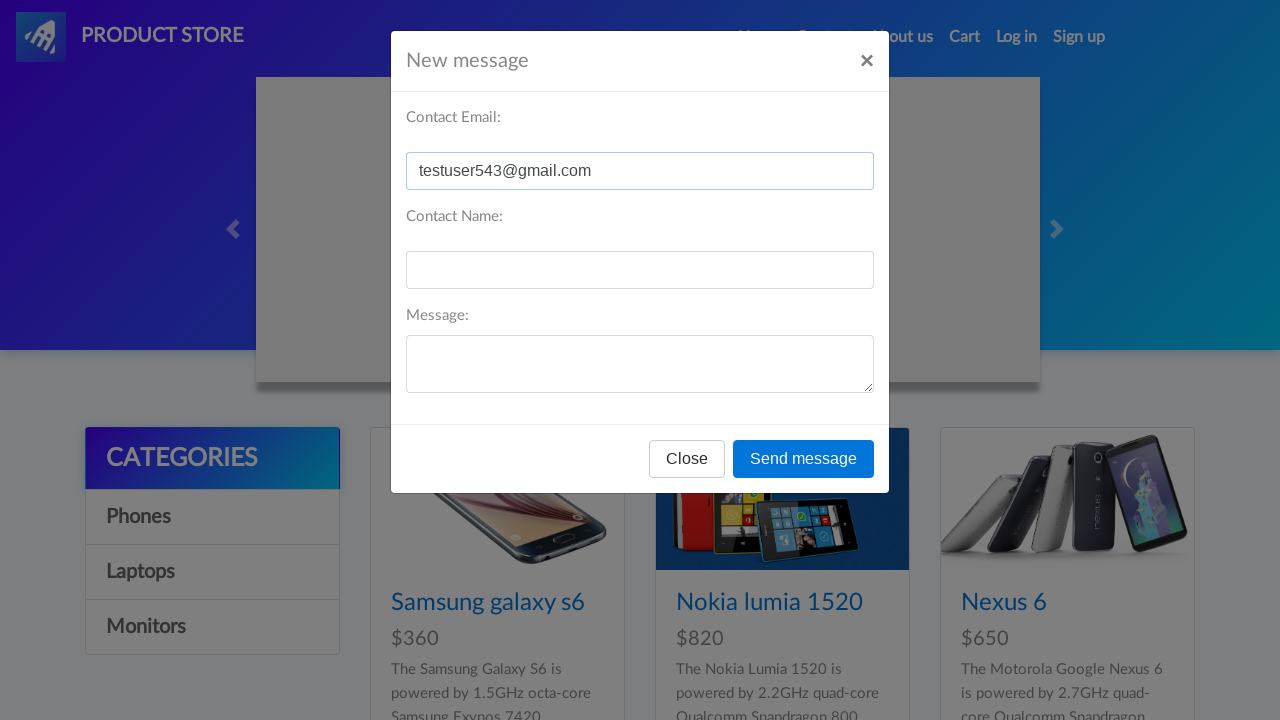

Filled name field with 'John Smith' on #recipient-name
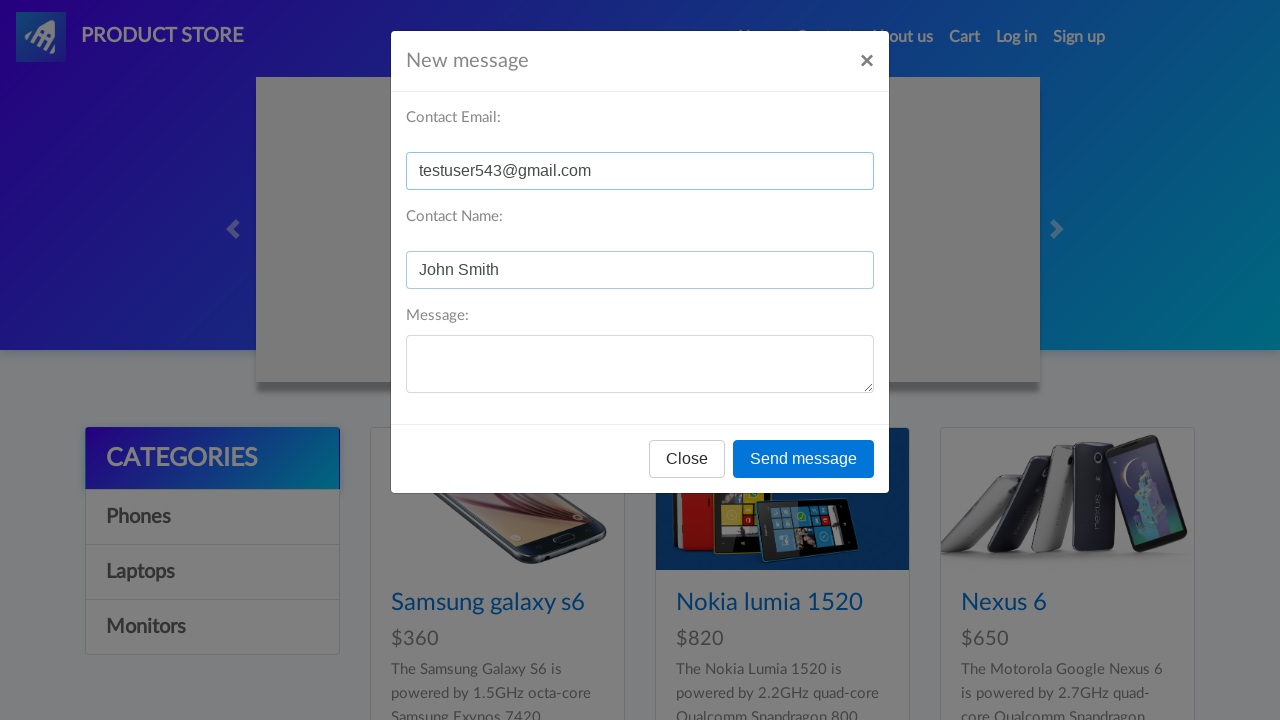

Filled message field with 'Hello, this is a test message' on #message-text
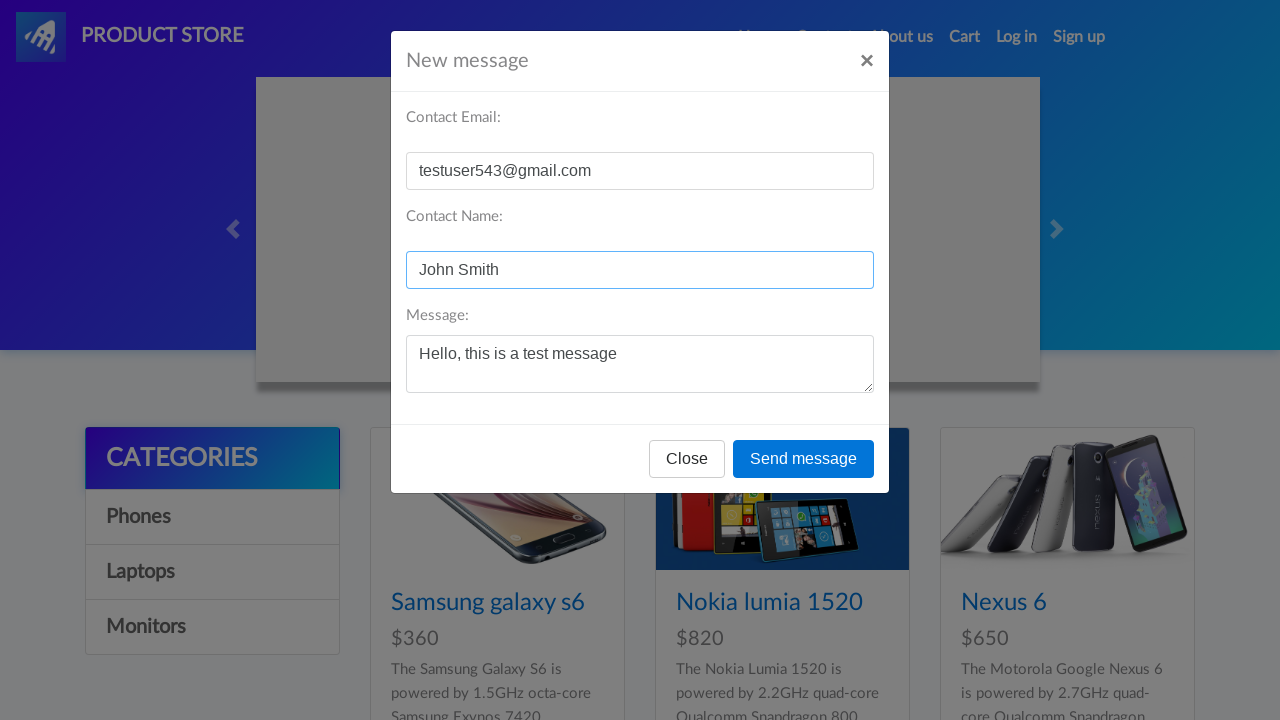

Clicked Send message button at (804, 459) on xpath=//button[normalize-space()='Send message']
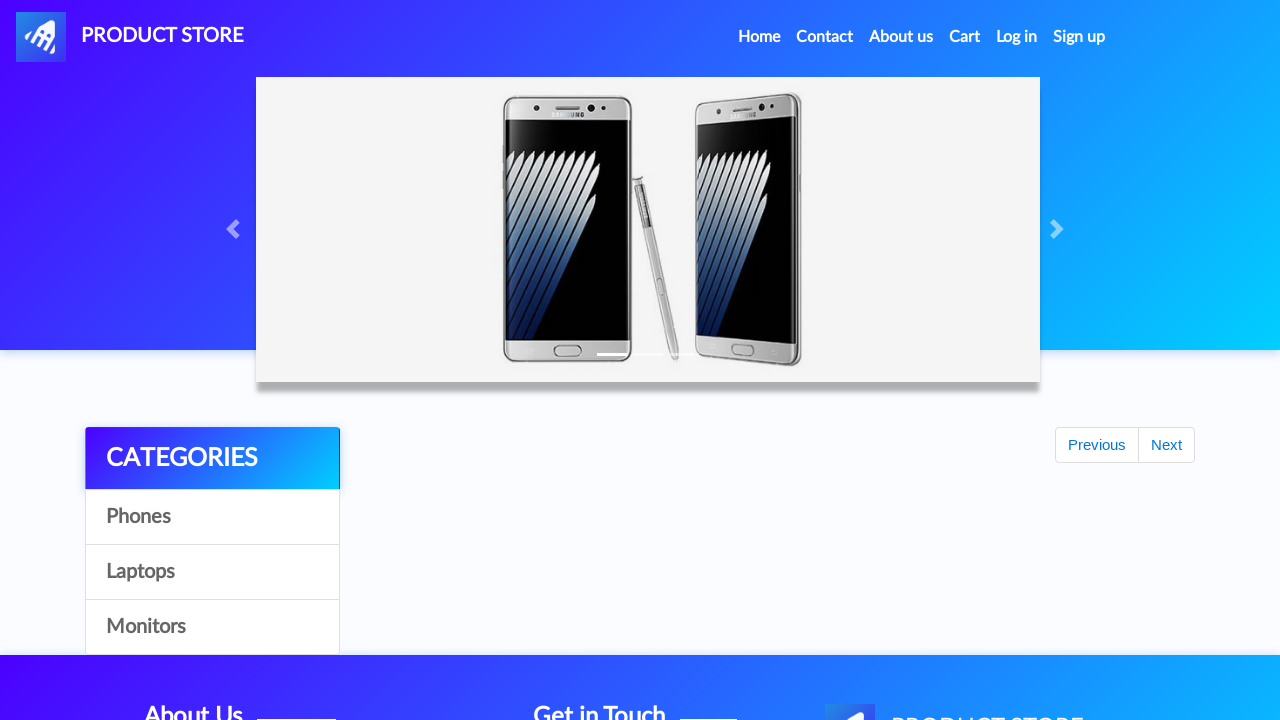

Alert dialog accepted
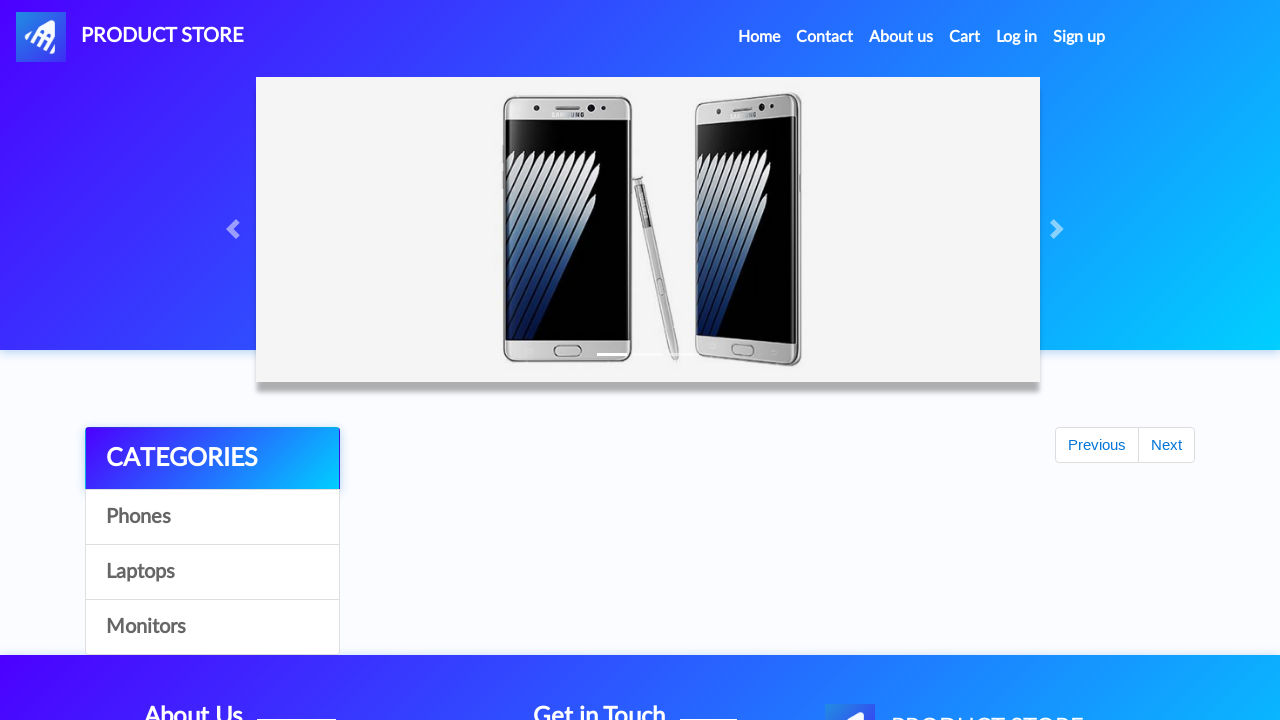

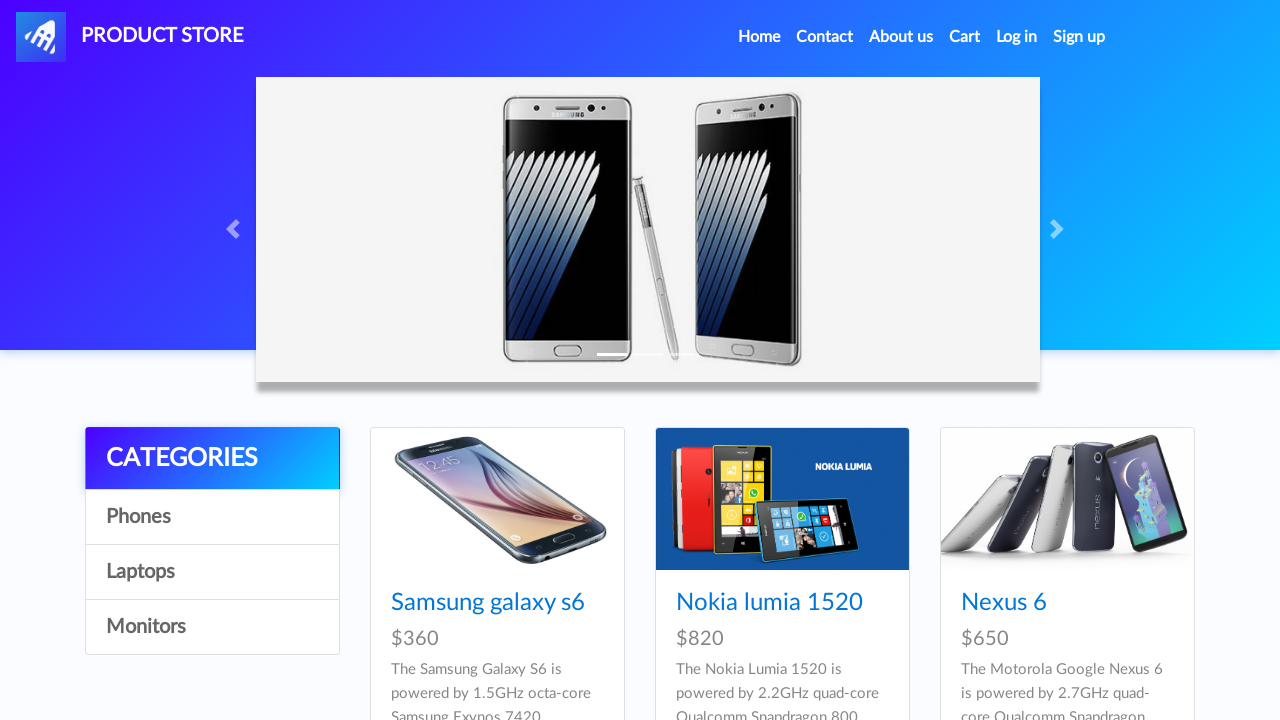